Tests click-and-hold functionality by clicking and holding on a circle element, waiting, then releasing the mouse button.

Starting URL: https://demoapps.qspiders.com/ui/clickHold?sublist=0

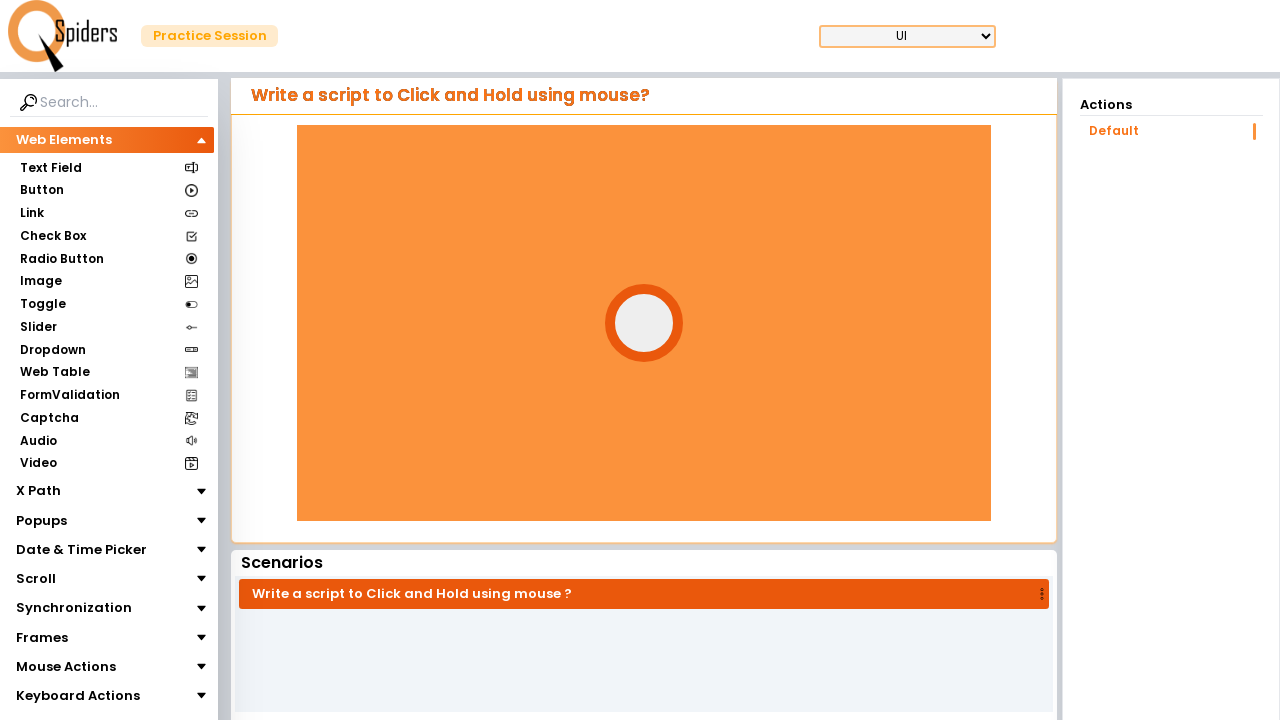

Located the circle element
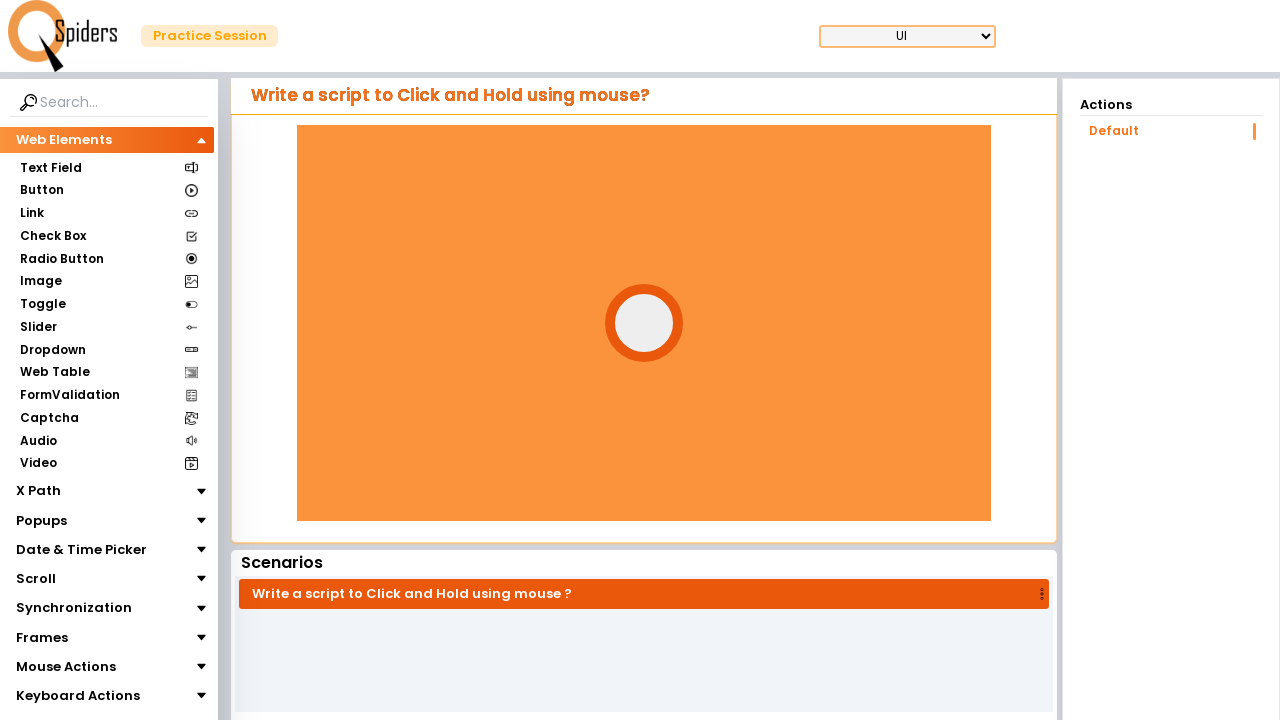

Hovered over the circle element at (644, 323) on #circle
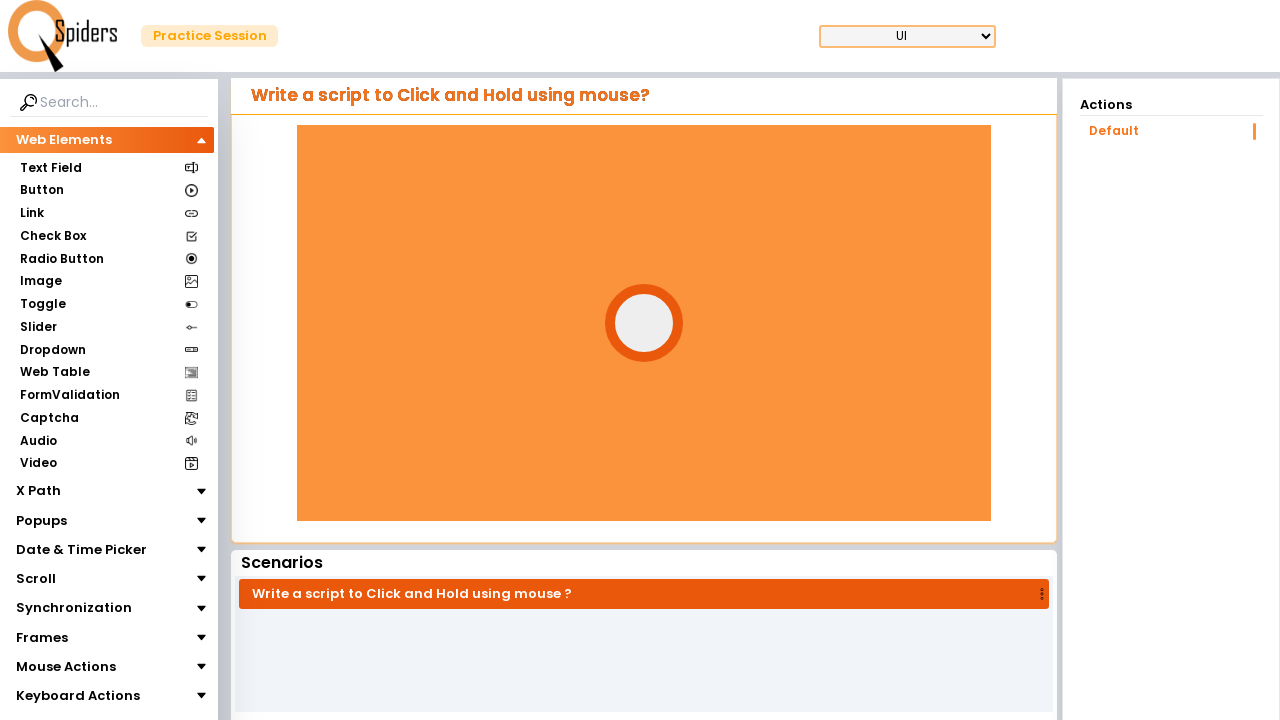

Pressed down mouse button on circle at (644, 323)
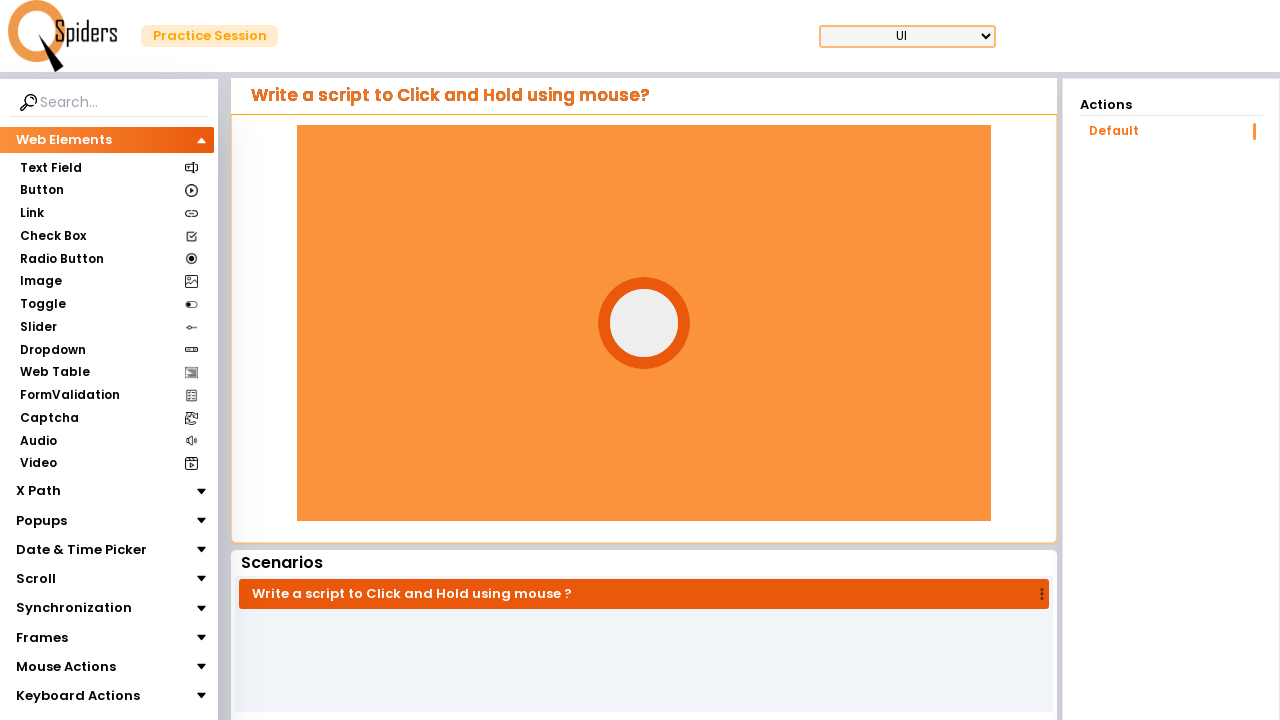

Held mouse button for 3 seconds
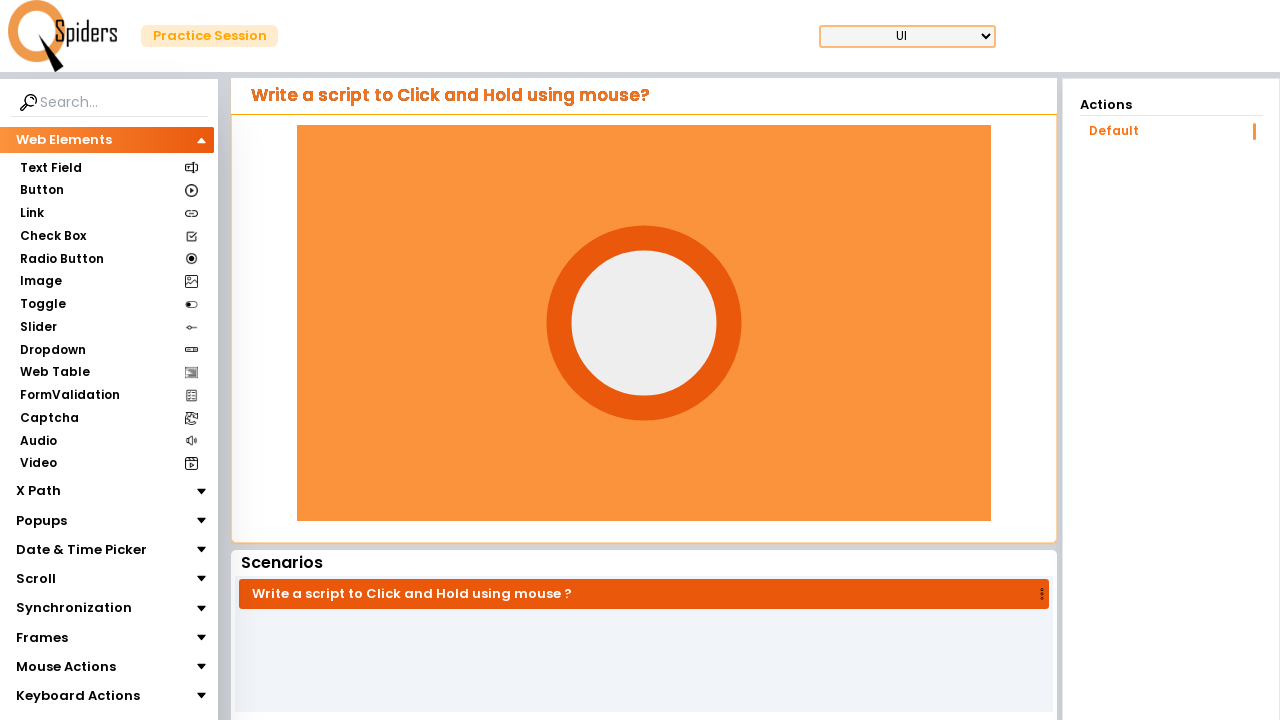

Released mouse button from circle at (644, 323)
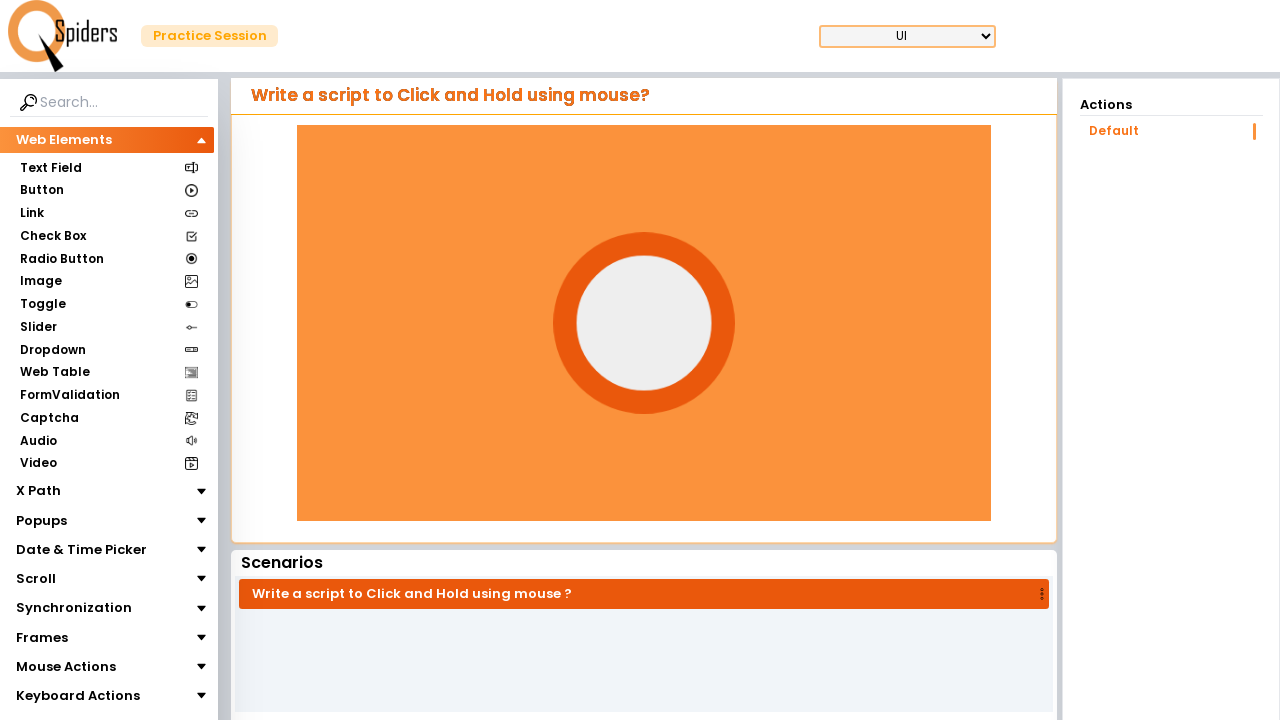

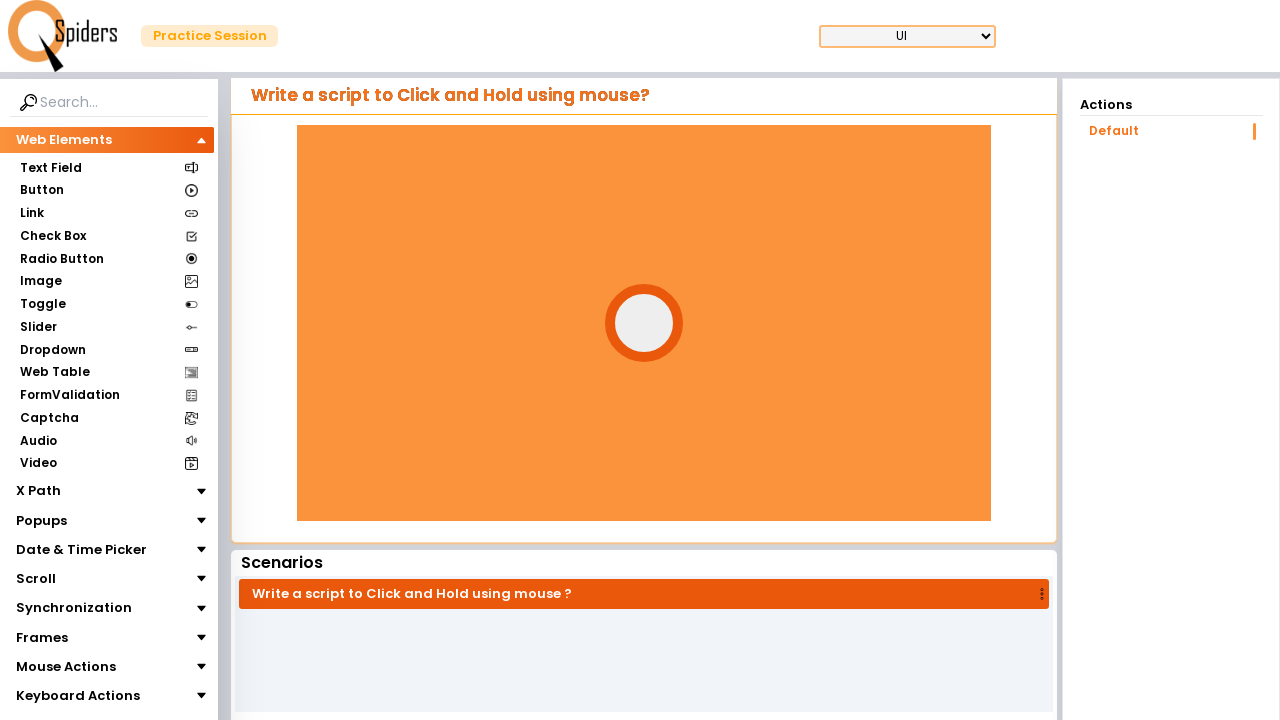